Tests accepting a JavaScript alert by clicking the first button and verifying the success message

Starting URL: https://the-internet.herokuapp.com/javascript_alerts

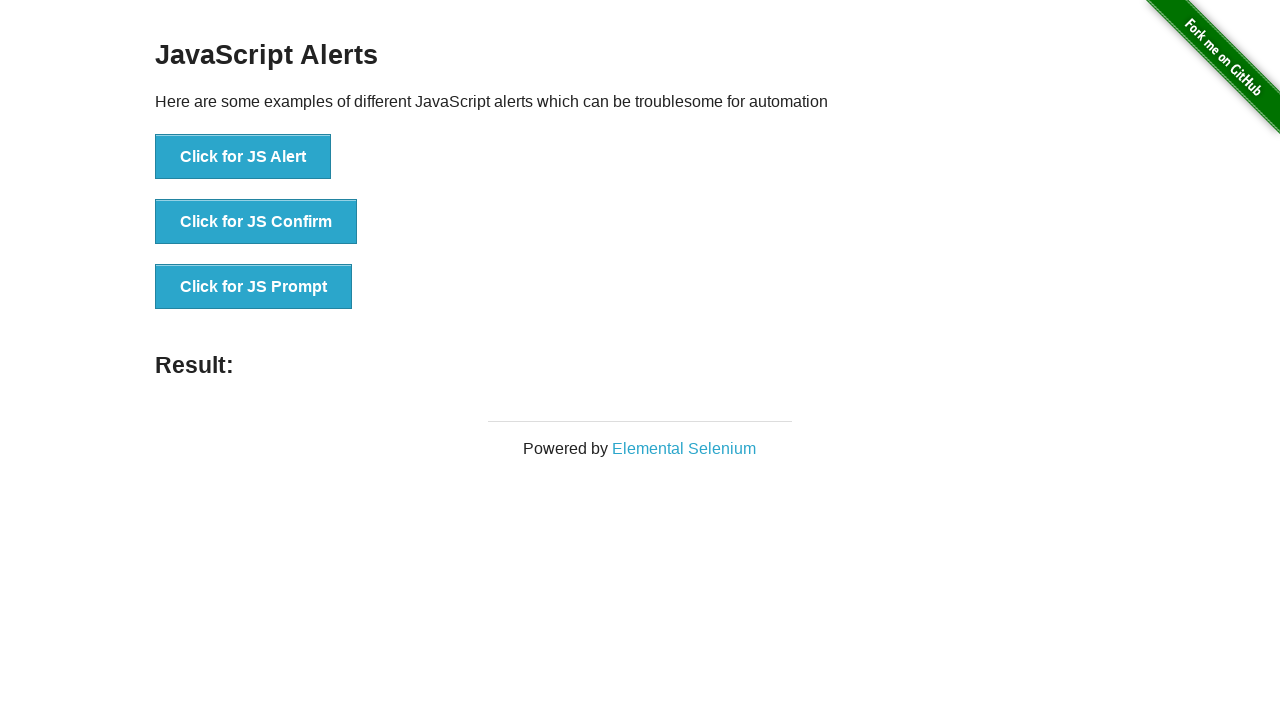

Clicked the button to trigger JavaScript alert at (243, 157) on button[onclick='jsAlert()']
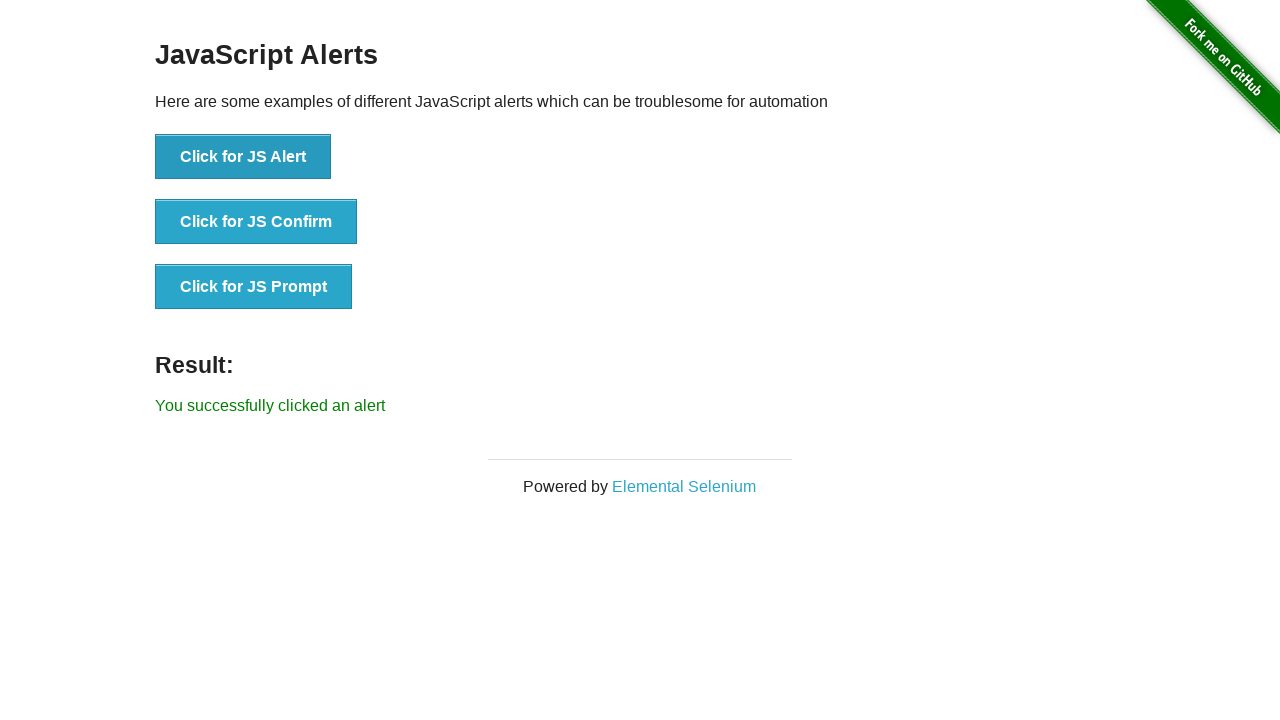

Set up dialog handler to accept alerts
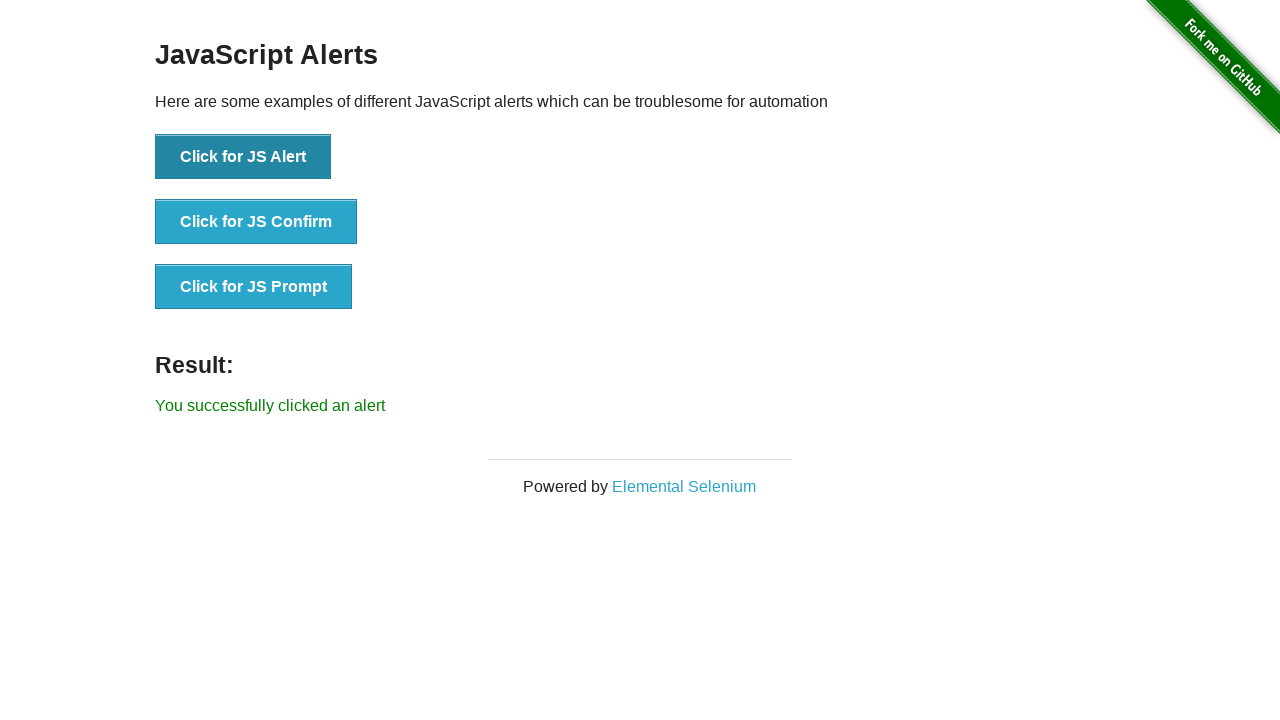

Located result message element
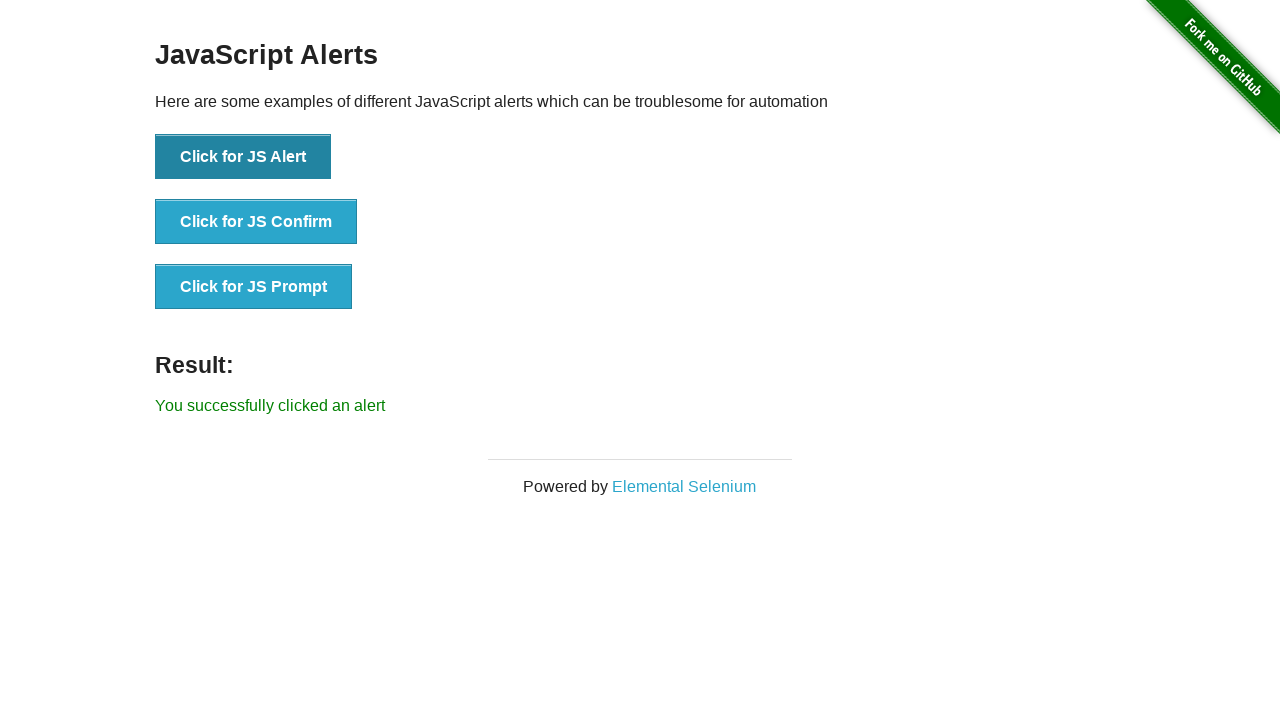

Verified success message: 'You successfully clicked an alert'
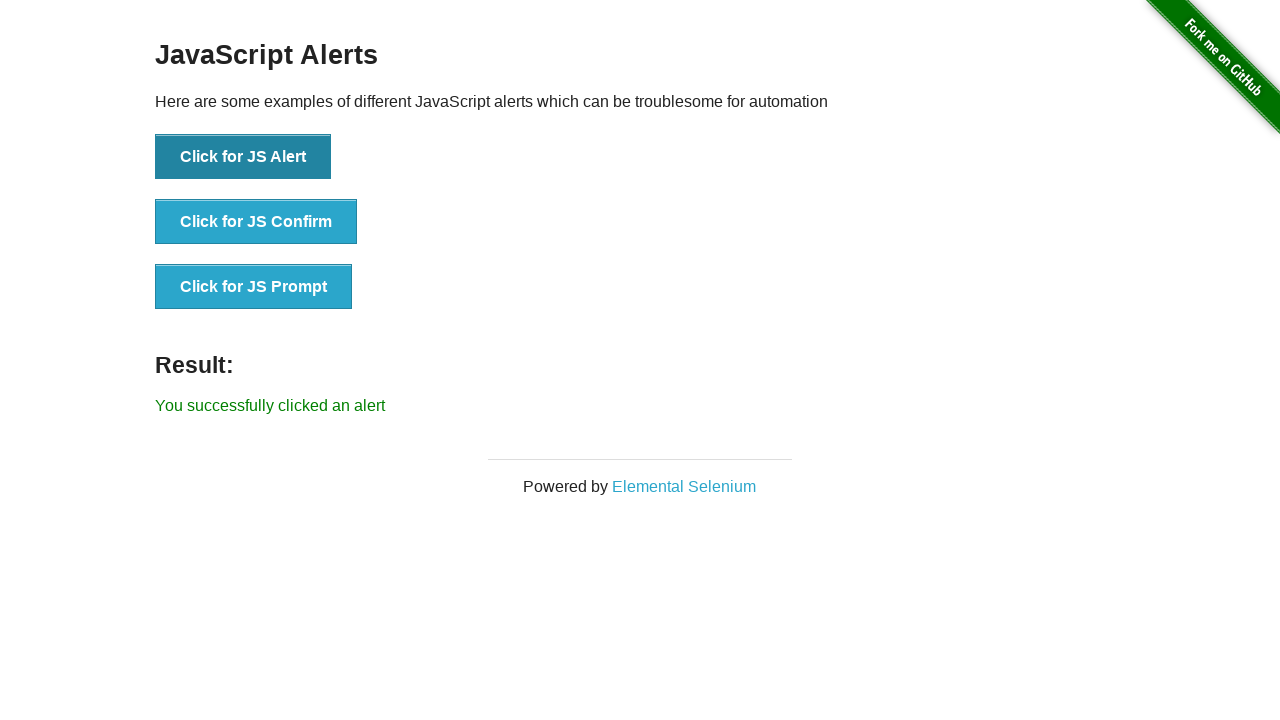

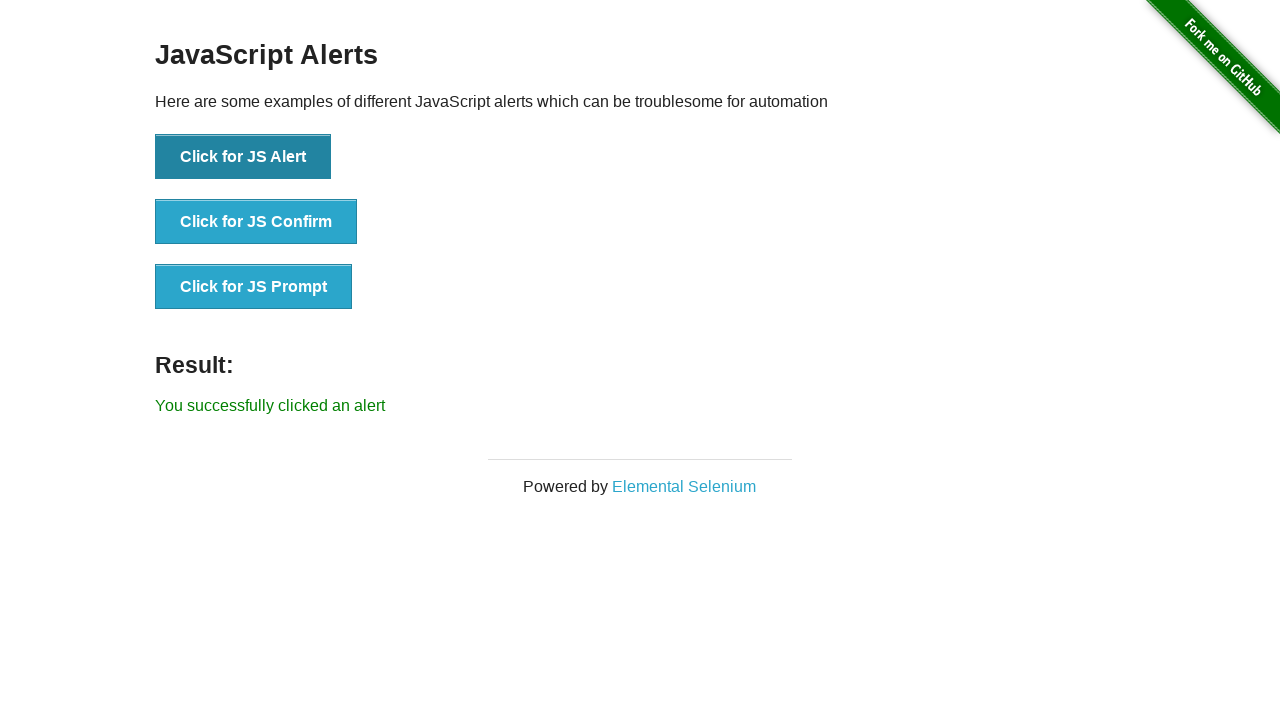